Tests various mouse events including click, move to element, double-click, and context click (right-click) on a mouse events training page, then interacts with a context menu.

Starting URL: https://training-support.net/webelements/mouse-events

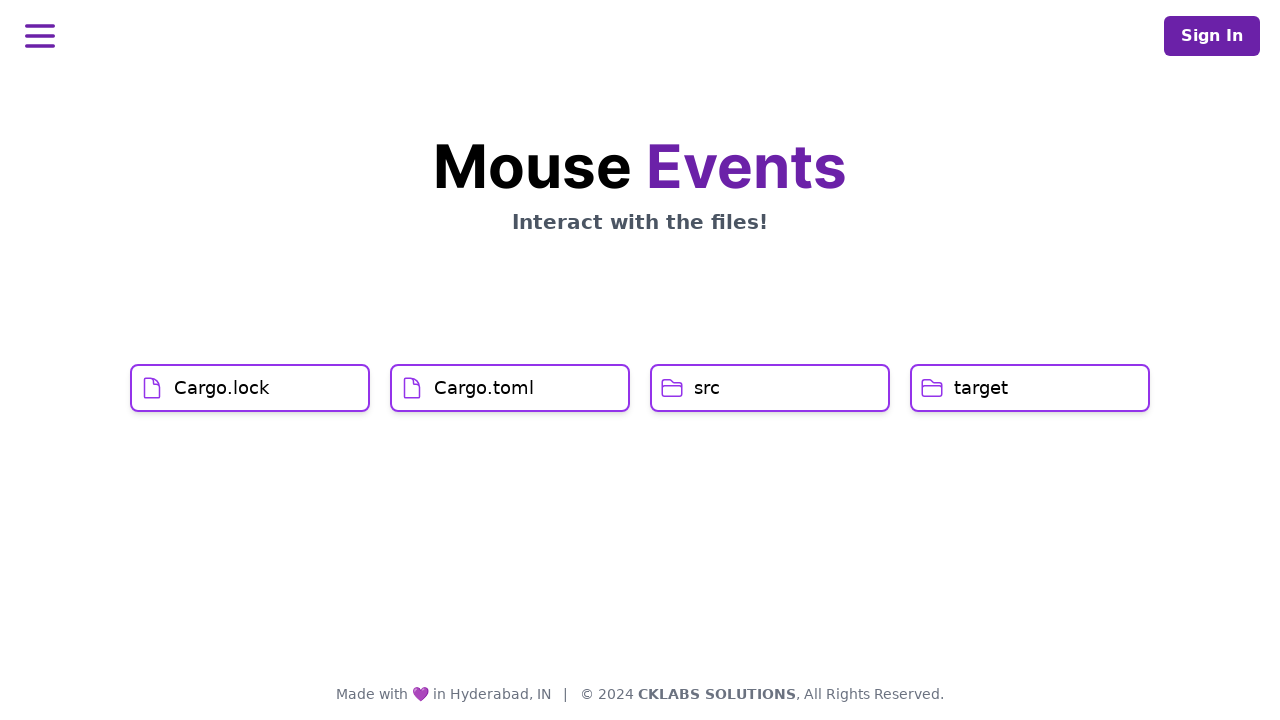

Clicked on Cargo.lock element at (222, 388) on xpath=//h1[text()='Cargo.lock']
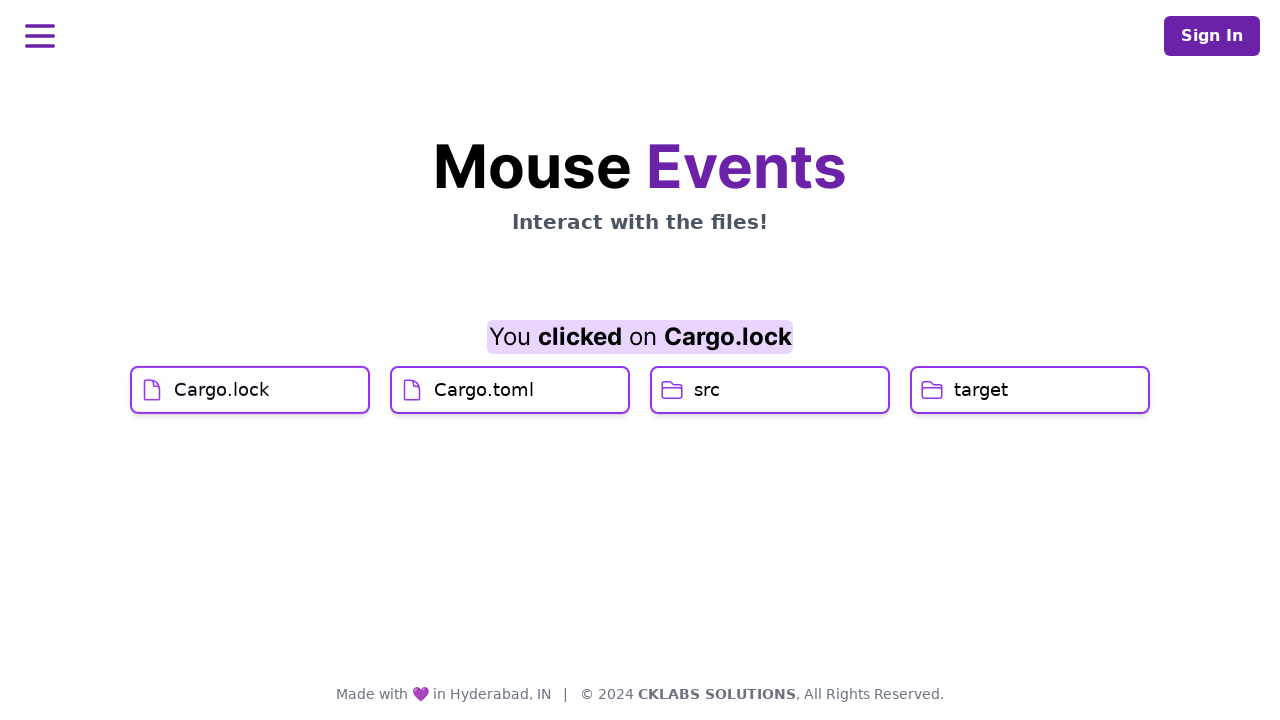

Clicked on Cargo.toml element at (484, 420) on xpath=//h1[text()='Cargo.toml']
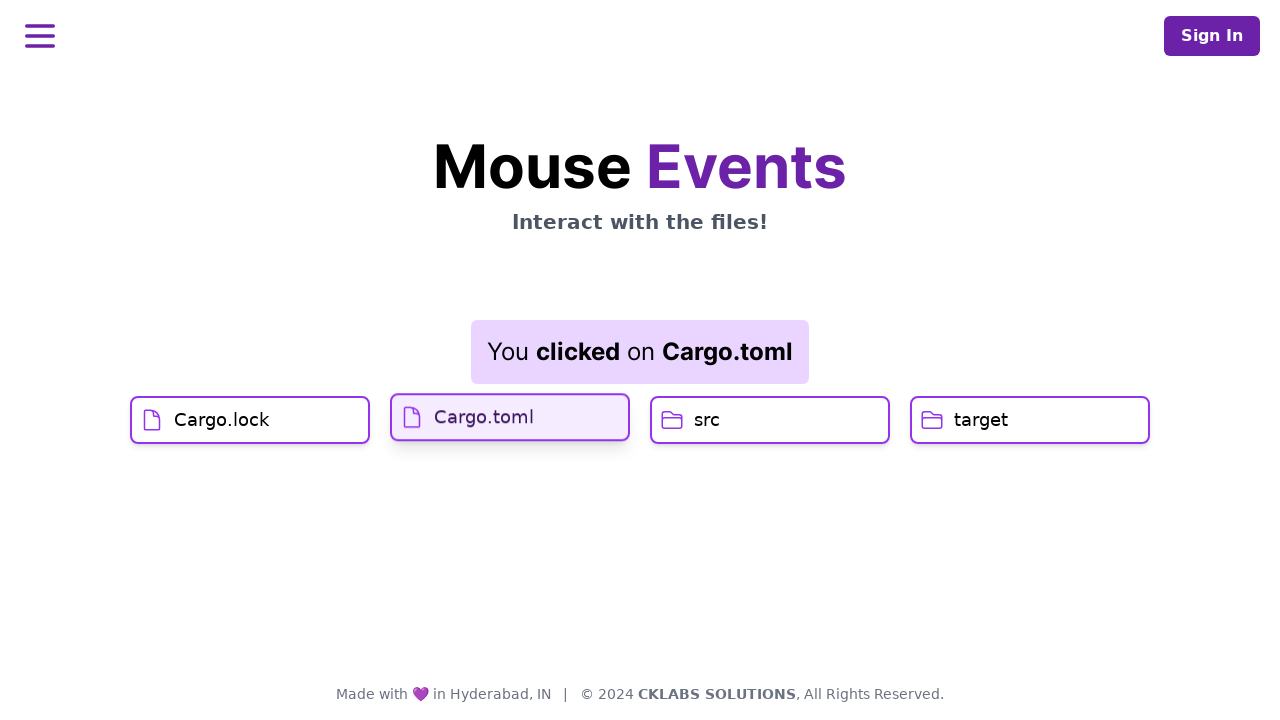

Waited for result element to update
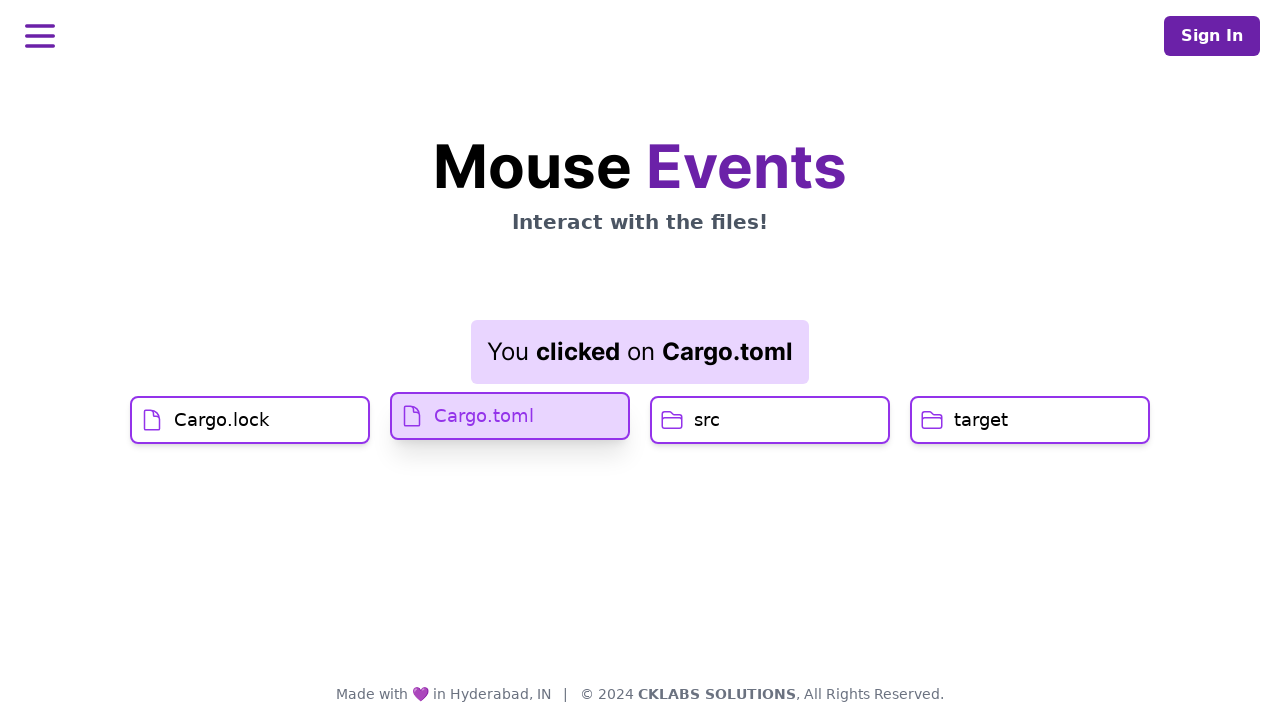

Double-clicked on src element at (707, 420) on xpath=//h1[text()='src']
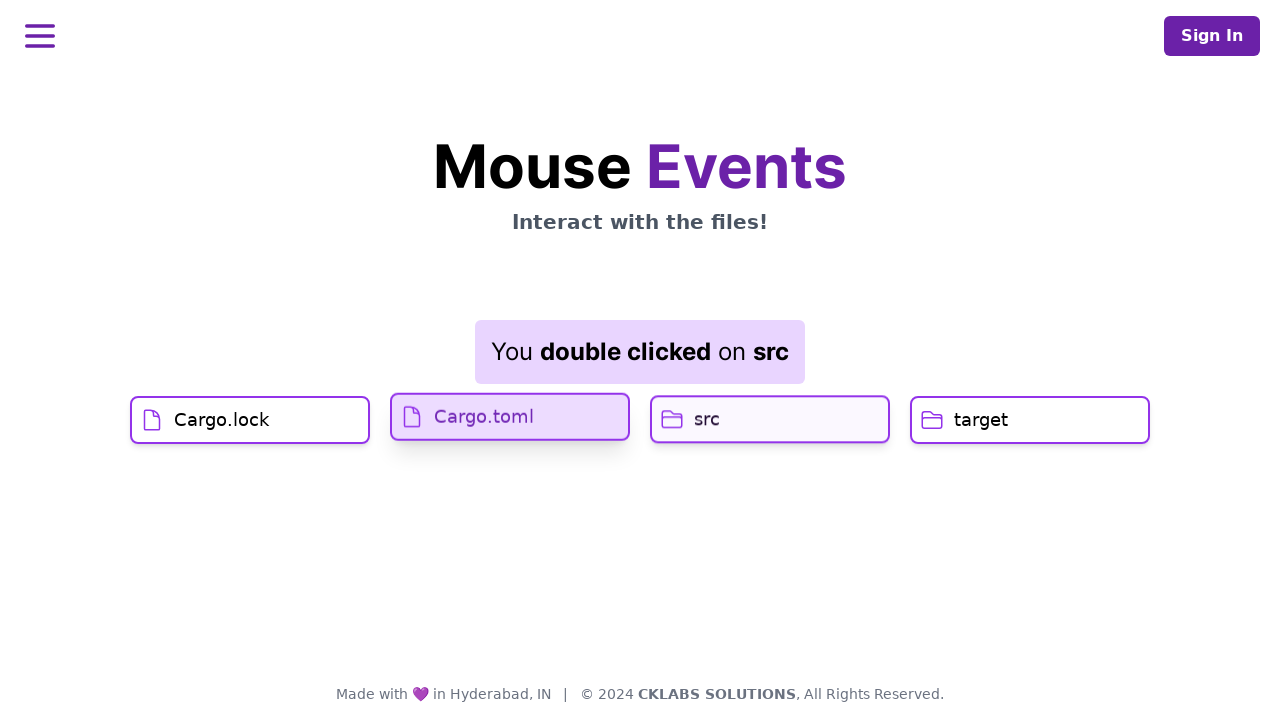

Right-clicked on target element to open context menu at (981, 420) on //h1[text()='target']
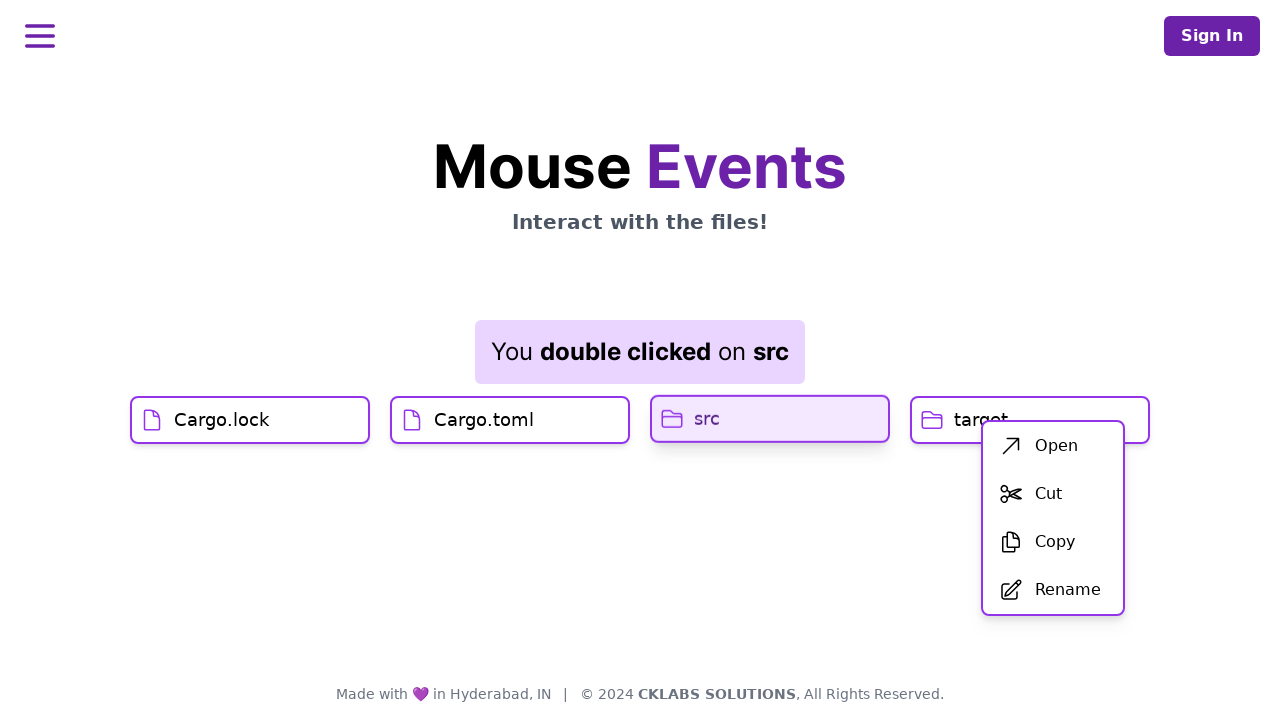

Clicked on first item in context menu at (1053, 446) on xpath=//div[@id='menu']/div/ul/li[1]
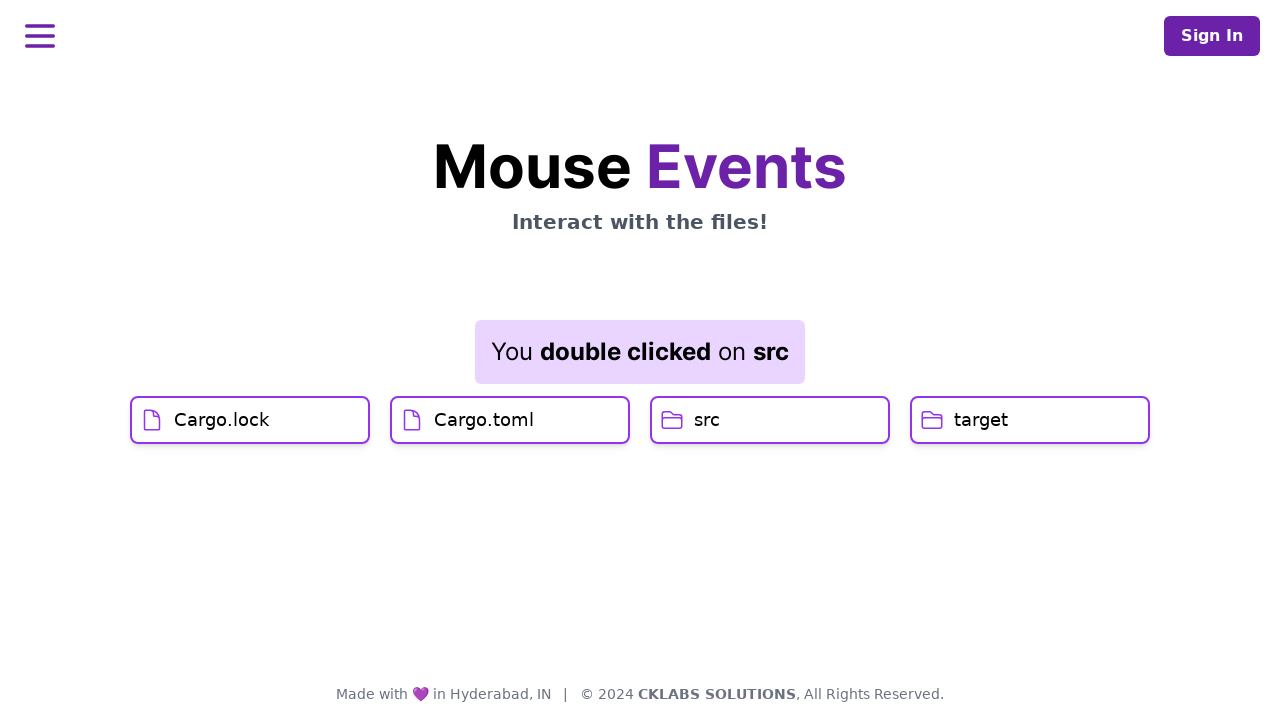

Waited for result element to update after context menu selection
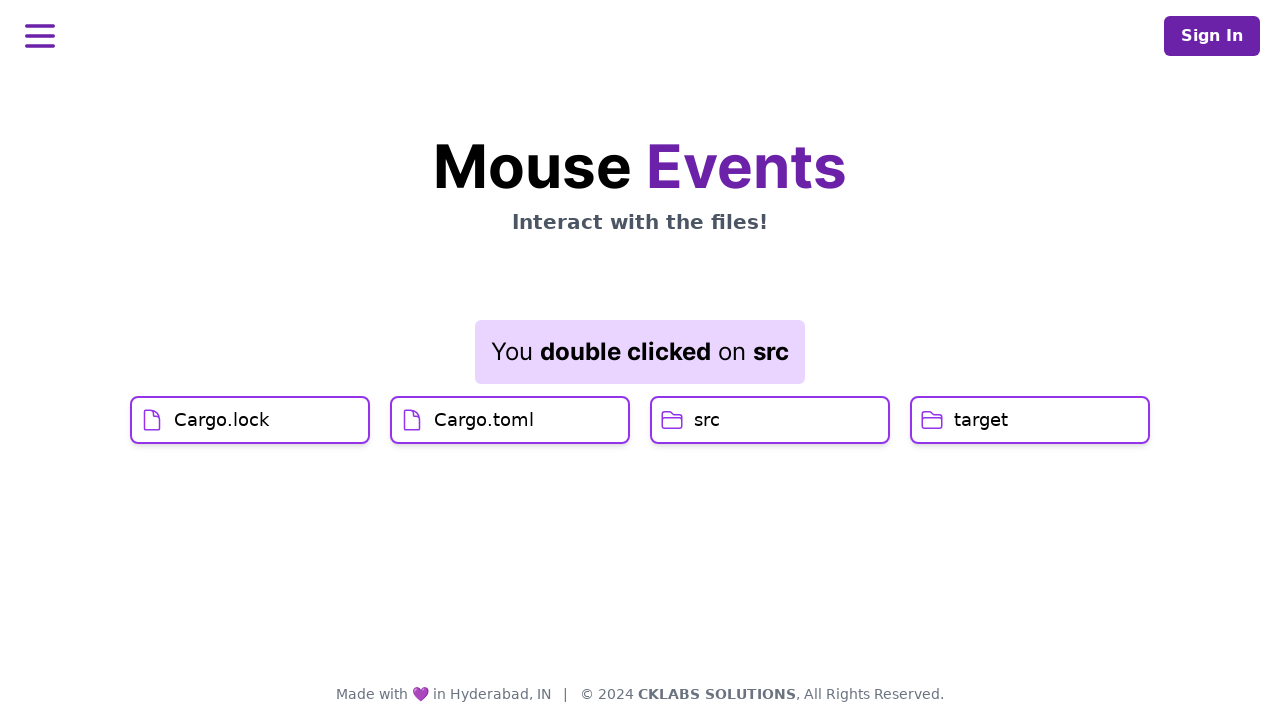

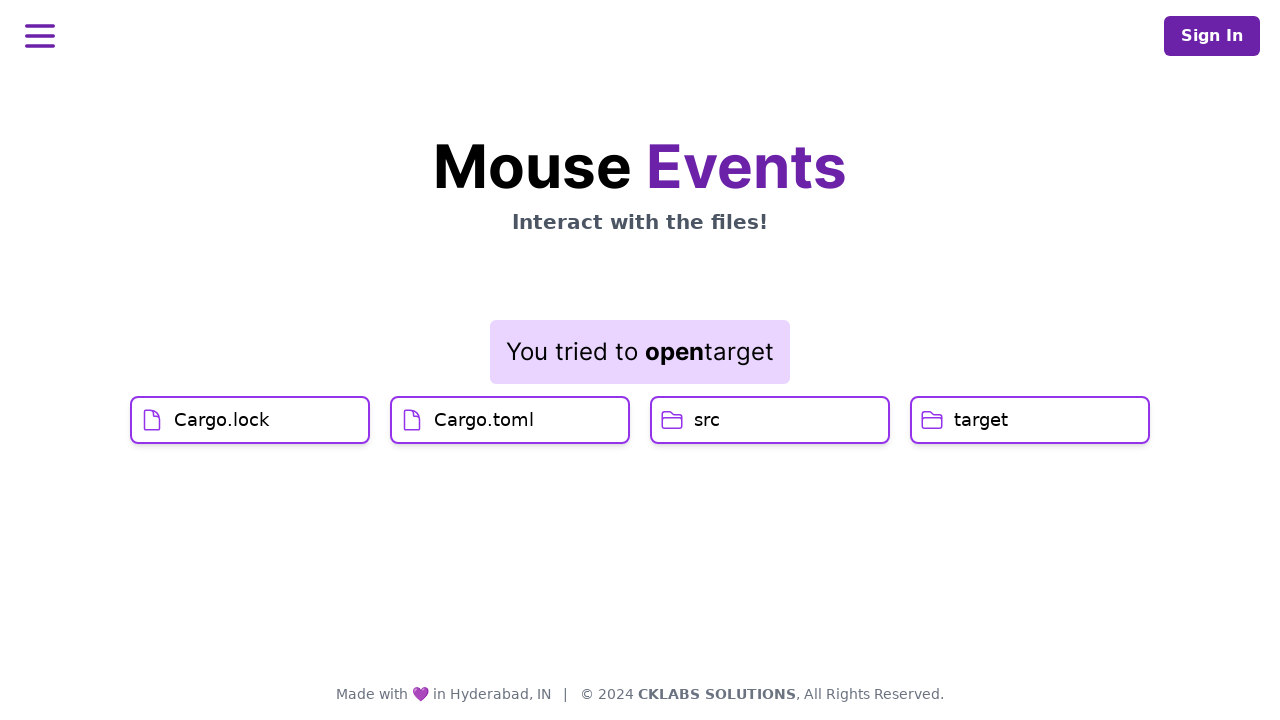